Selects an option from a dropdown menu

Starting URL: https://demoqa.com/select-menu

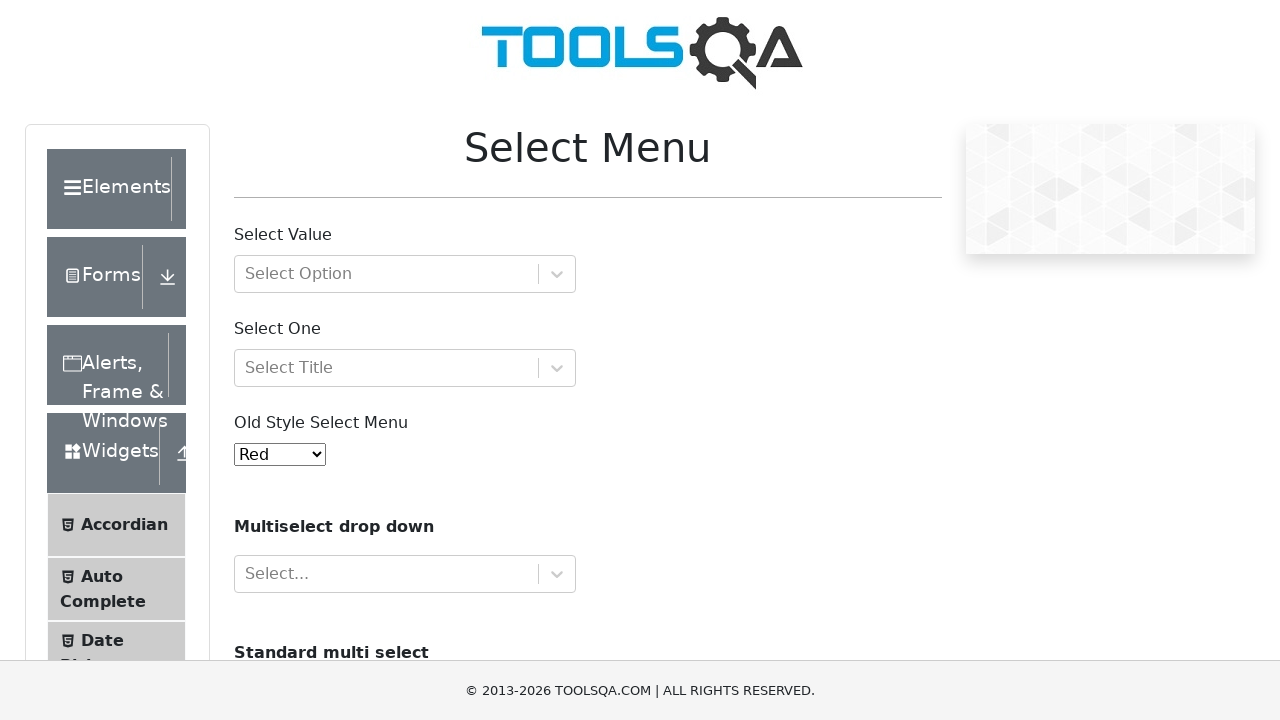

Navigated to dropdown menu demo page
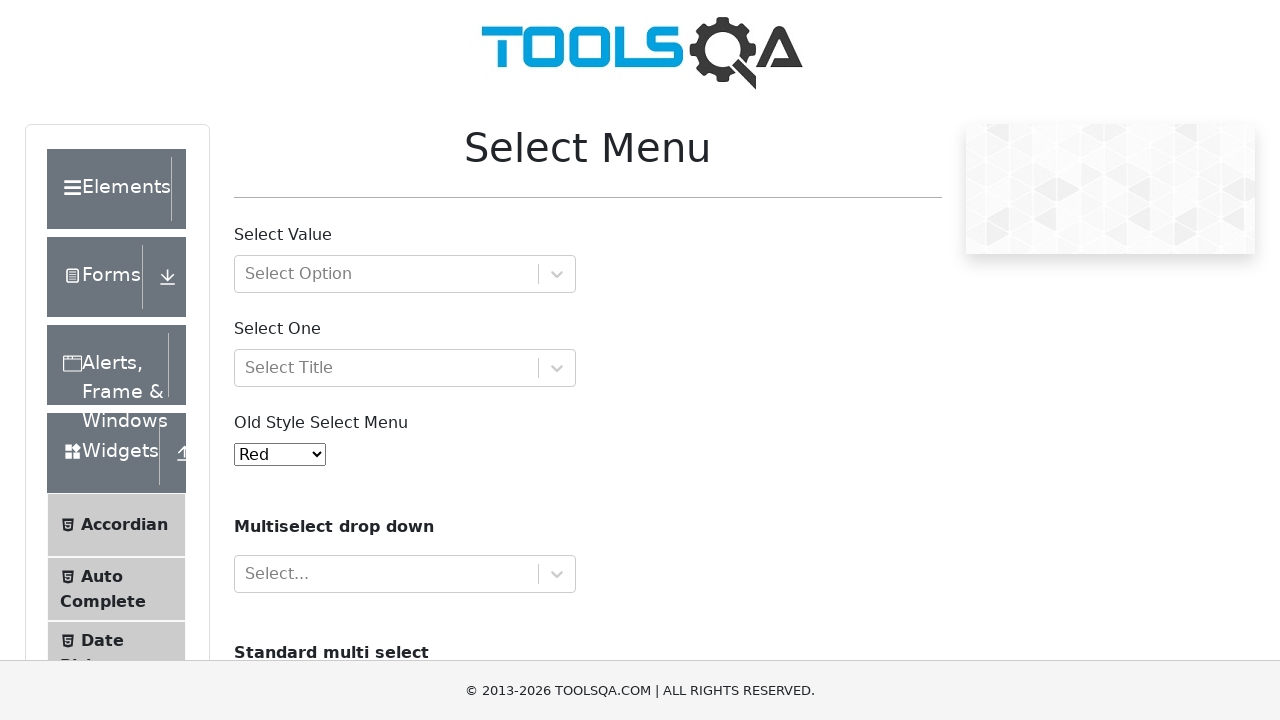

Selected 'Green' option from dropdown menu on #oldSelectMenu
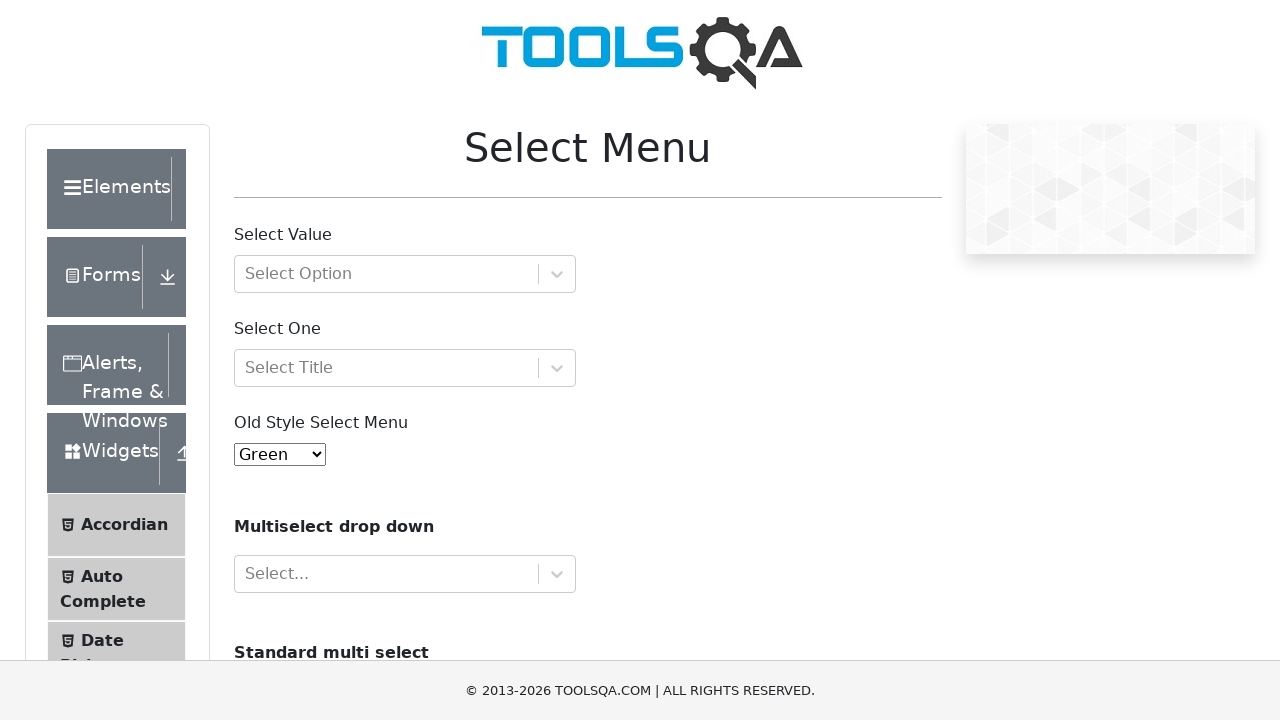

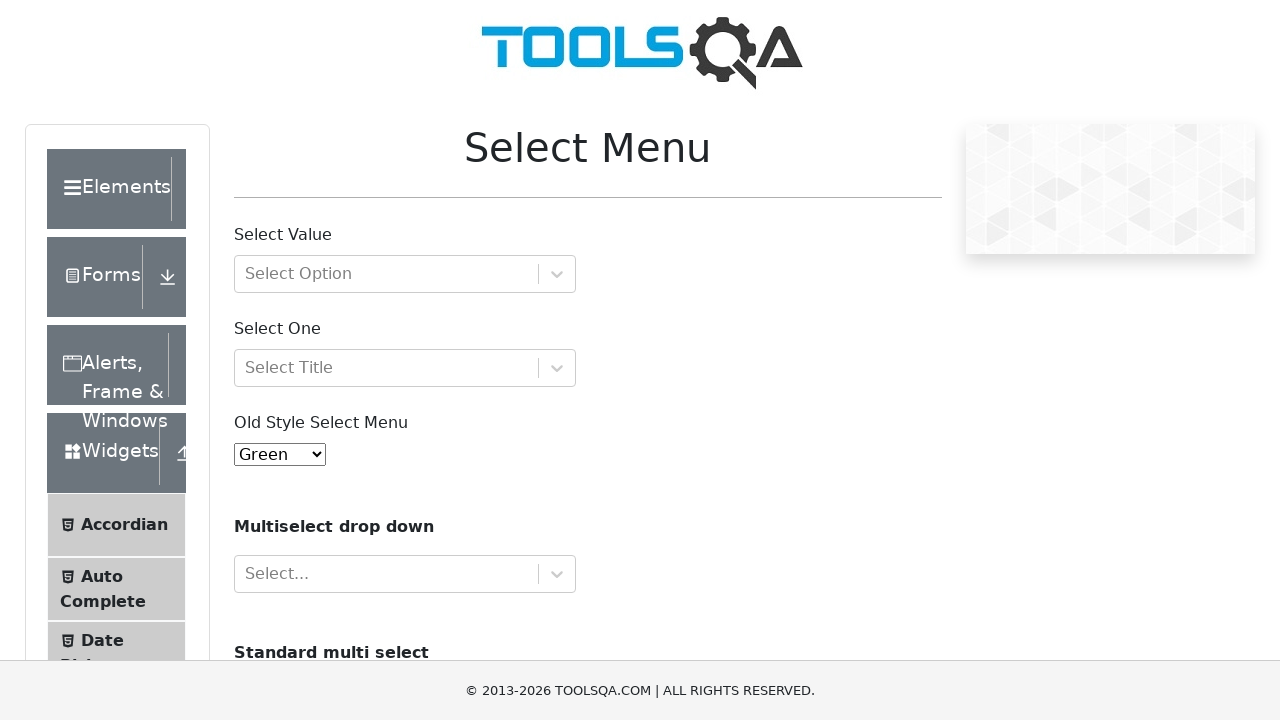